Checks if the site respects reduced motion accessibility settings by evaluating CSS animation properties

Starting URL: https://www.ilry.fi/en/

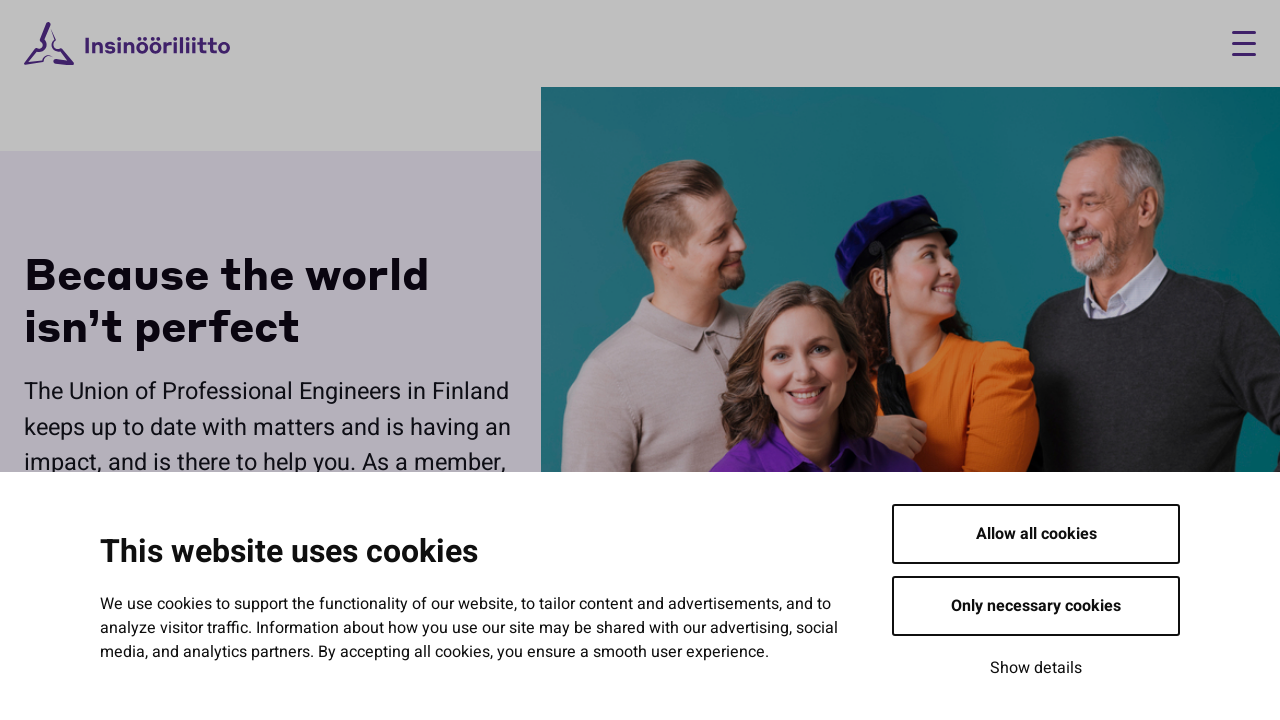

Navigated to https://www.ilry.fi/en/
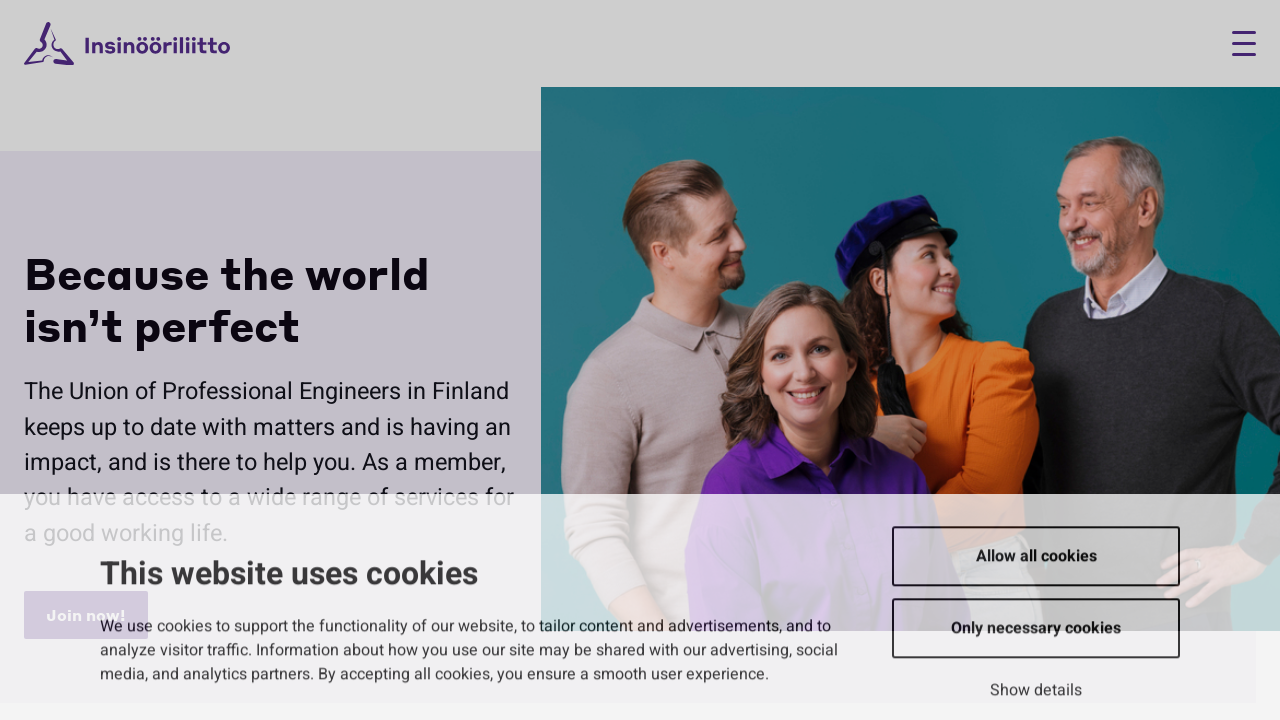

Evaluated prefers-reduced-motion CSS media query setting
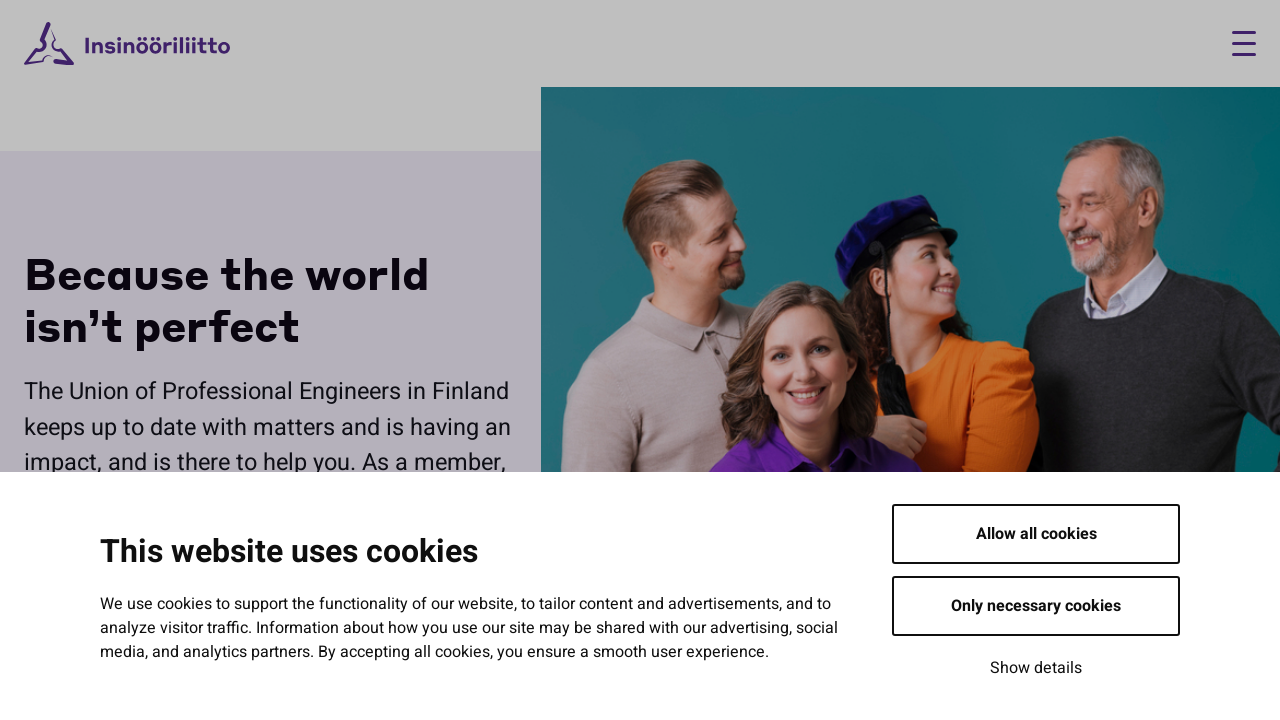

Retrieved computed animation property value from body element
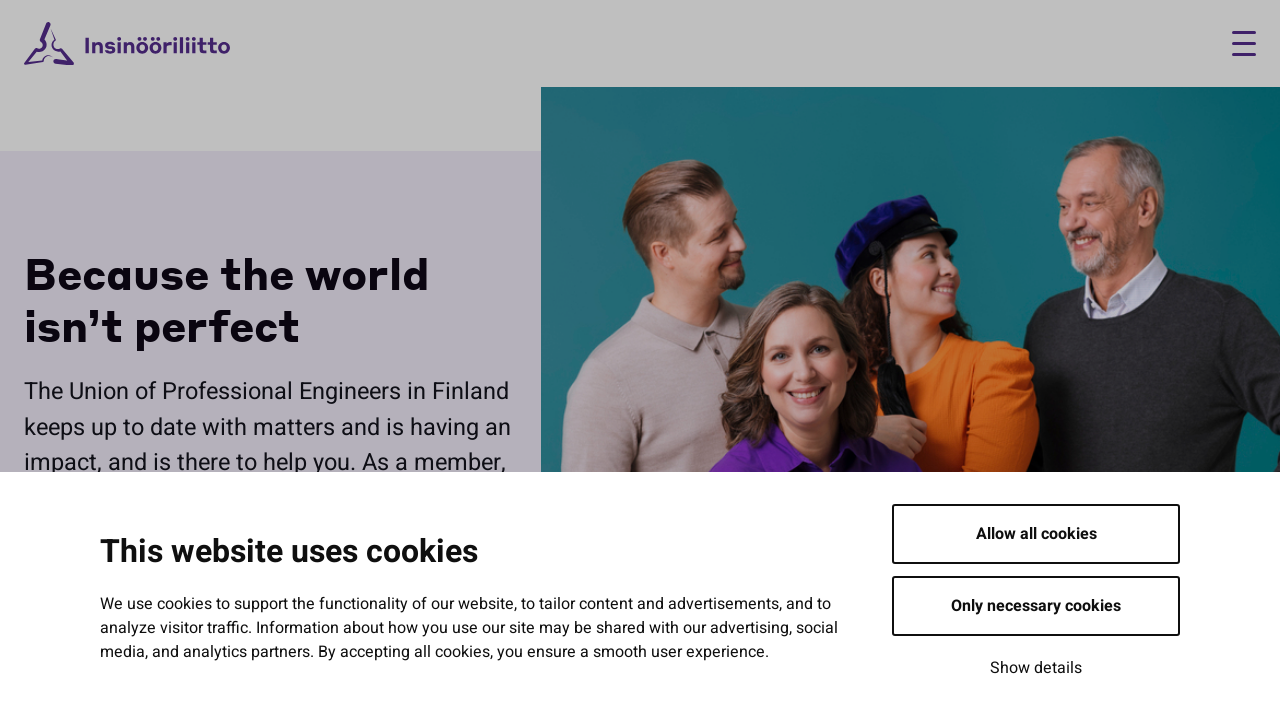

Verified that animations are enabled when reduced motion is not preferred
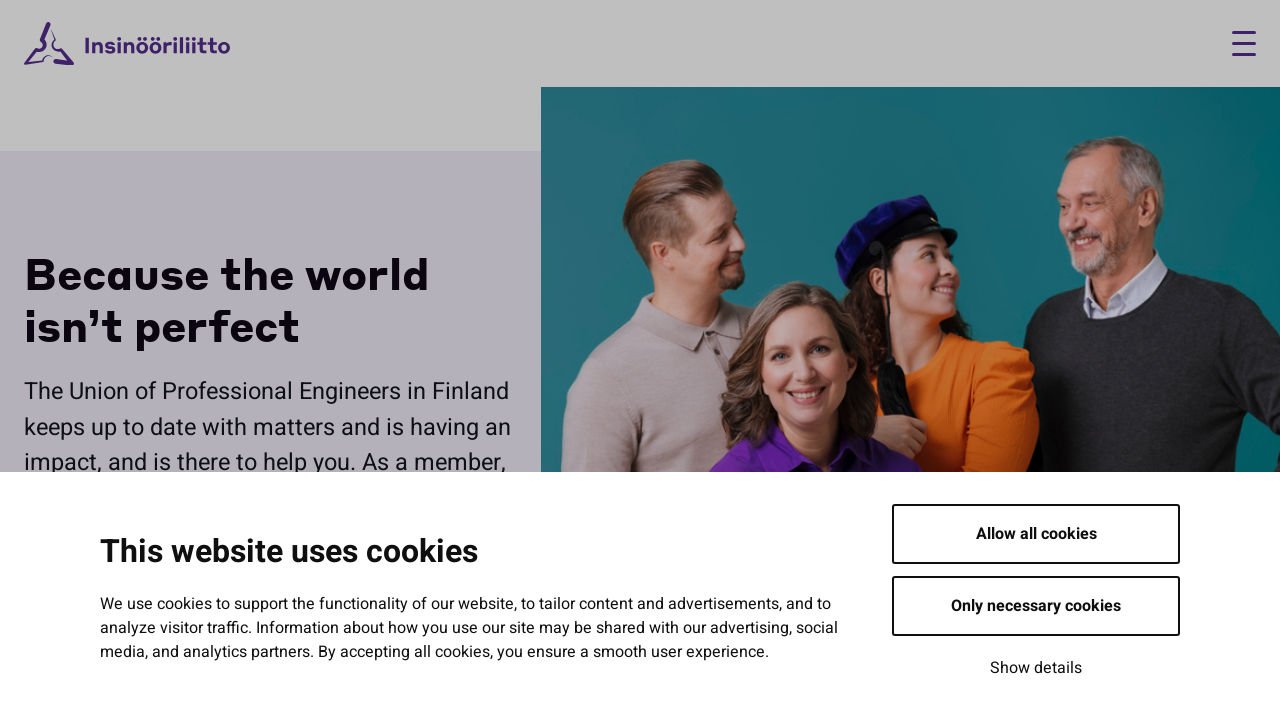

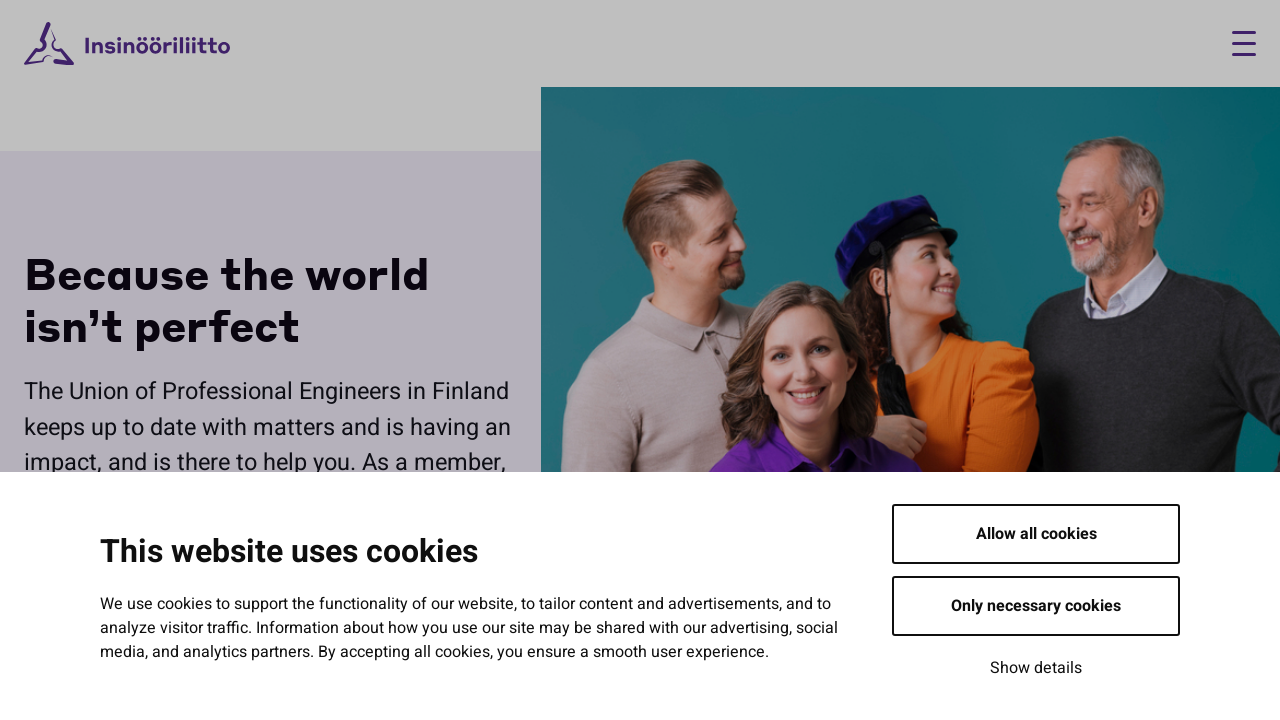